Tests that edits are saved when the input loses focus (blur event)

Starting URL: https://demo.playwright.dev/todomvc

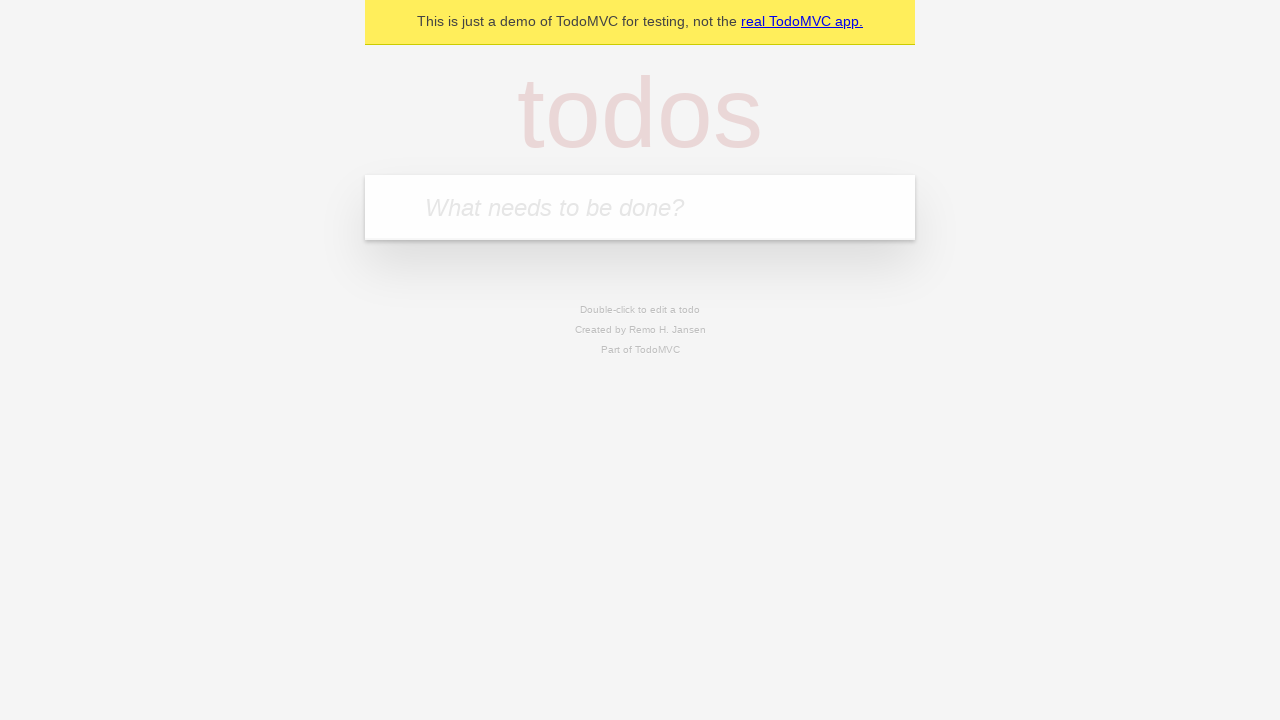

Filled input with first todo 'buy some cheese' on internal:attr=[placeholder="What needs to be done?"i]
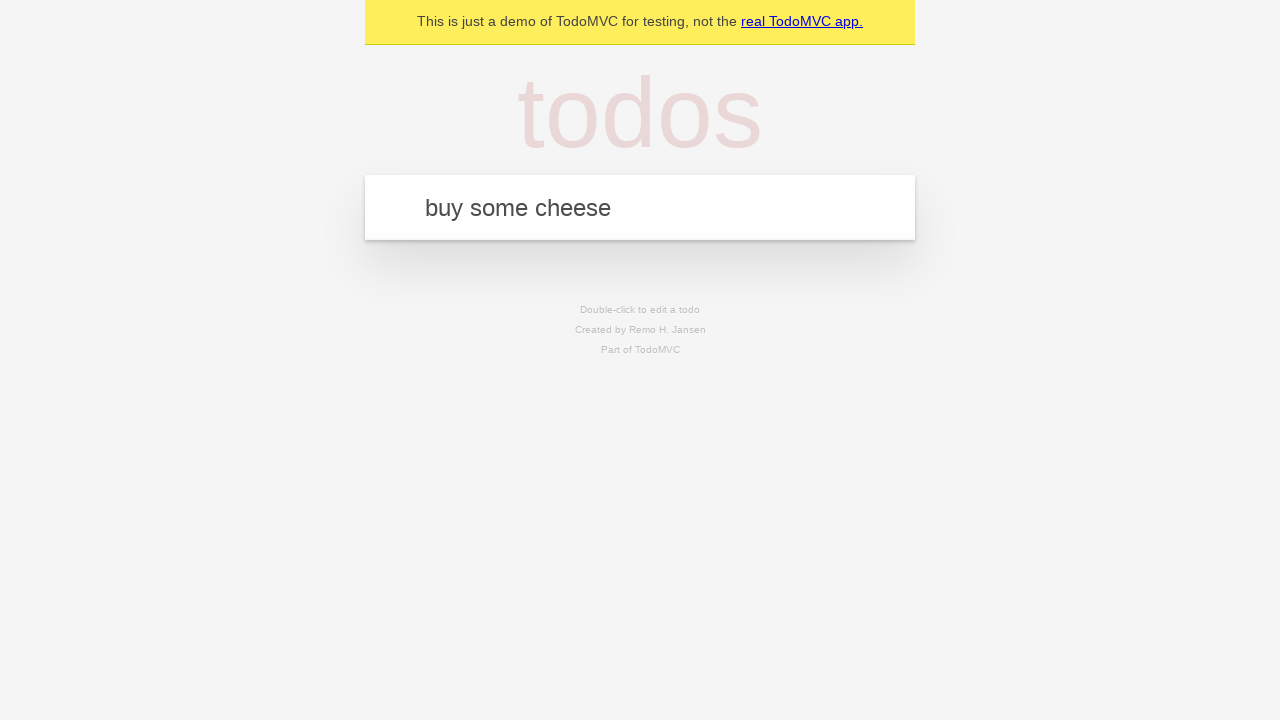

Pressed Enter to create first todo on internal:attr=[placeholder="What needs to be done?"i]
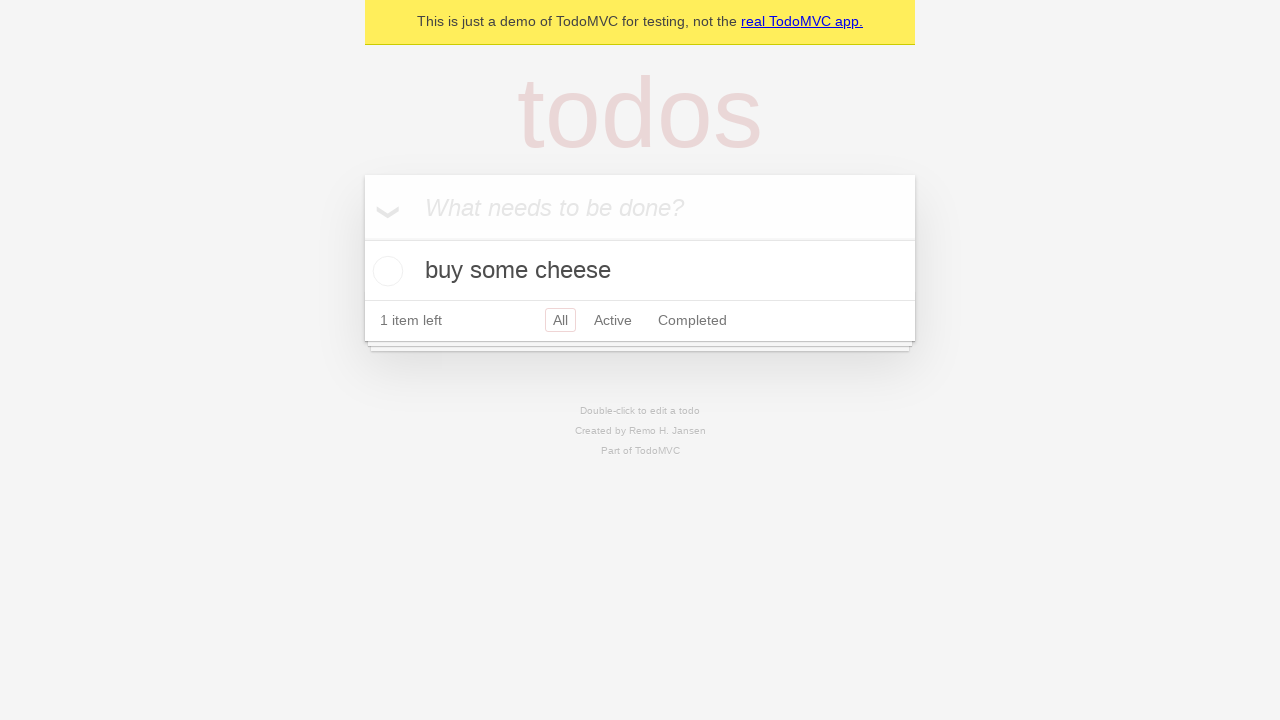

Filled input with second todo 'feed the cat' on internal:attr=[placeholder="What needs to be done?"i]
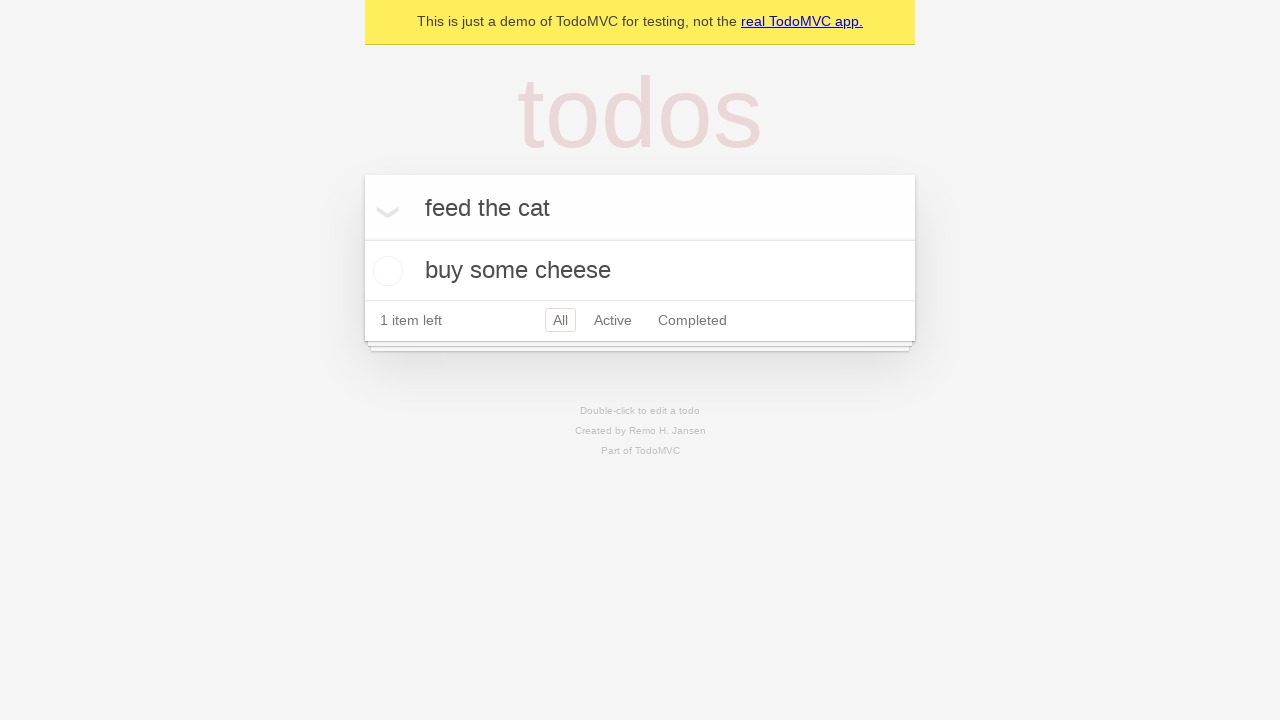

Pressed Enter to create second todo on internal:attr=[placeholder="What needs to be done?"i]
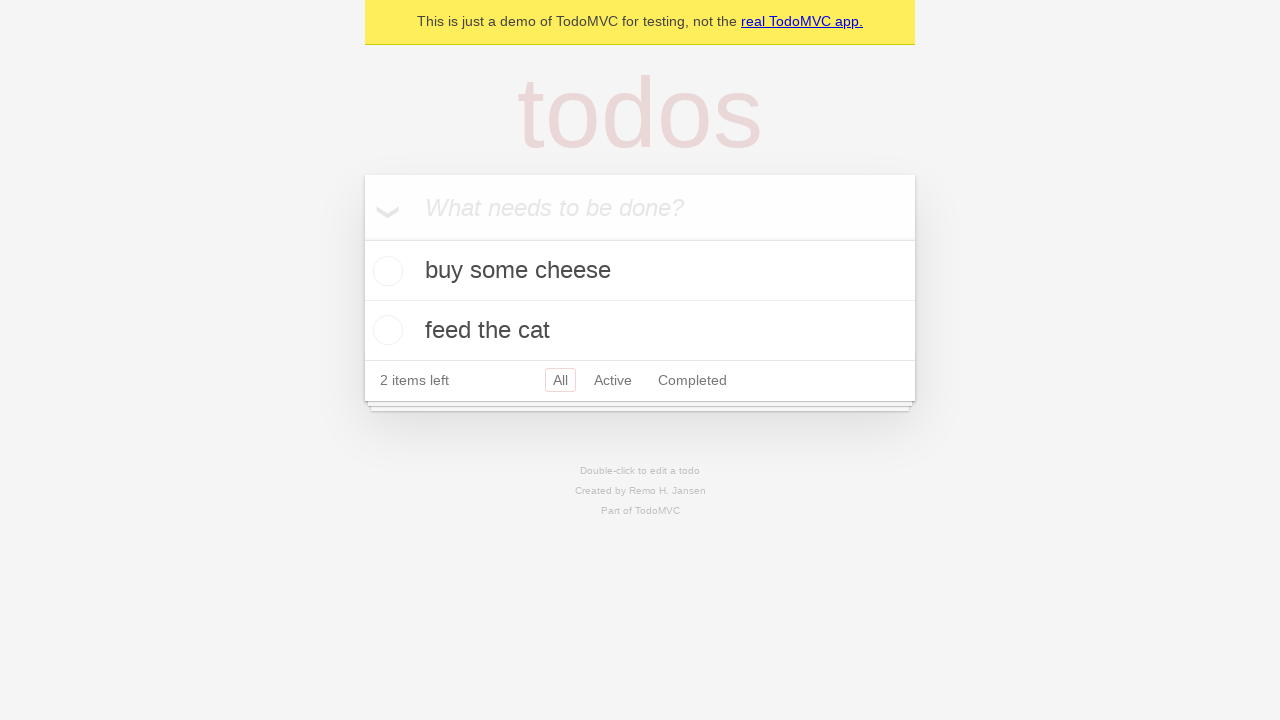

Filled input with third todo 'book a doctors appointment' on internal:attr=[placeholder="What needs to be done?"i]
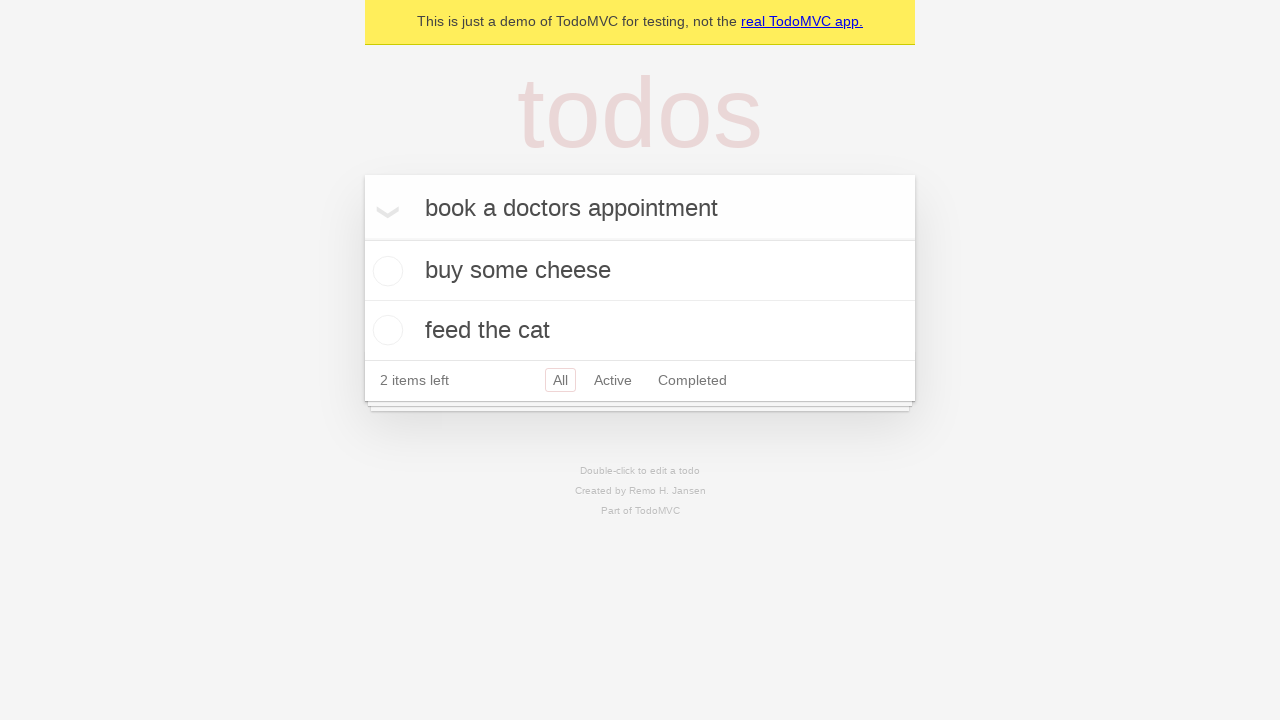

Pressed Enter to create third todo on internal:attr=[placeholder="What needs to be done?"i]
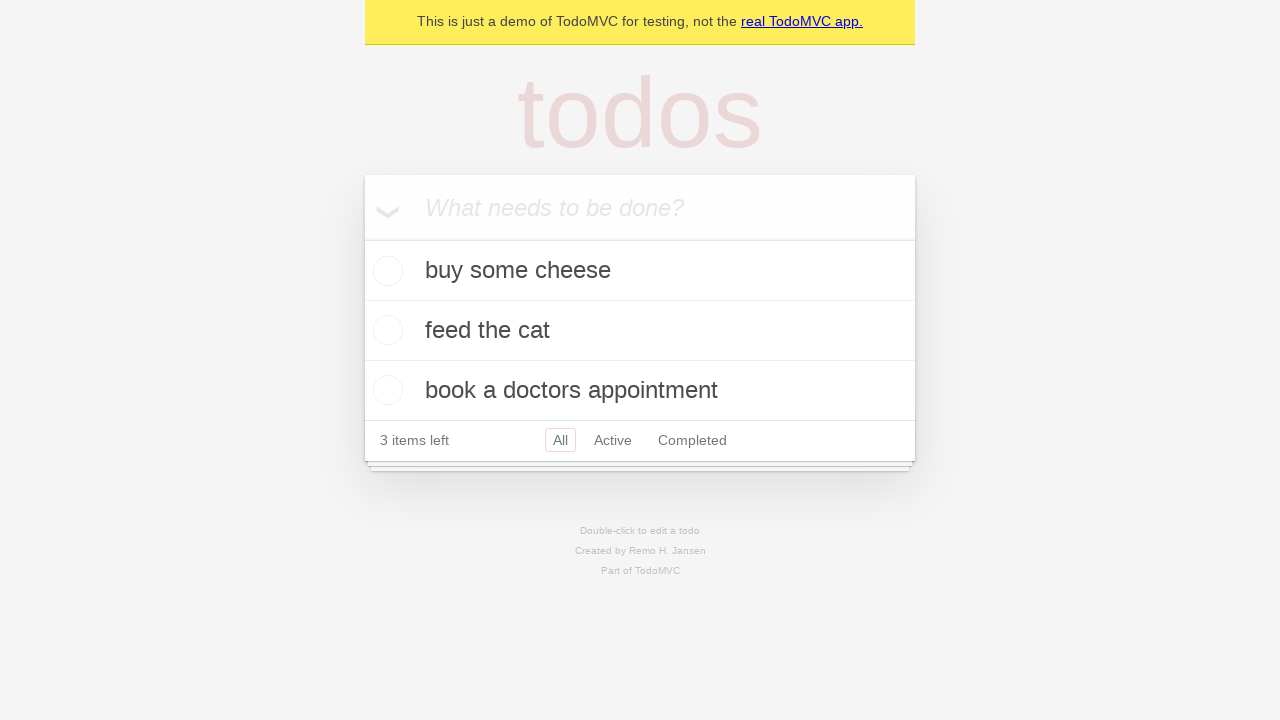

Double-clicked second todo item to enter edit mode at (640, 331) on internal:testid=[data-testid="todo-item"s] >> nth=1
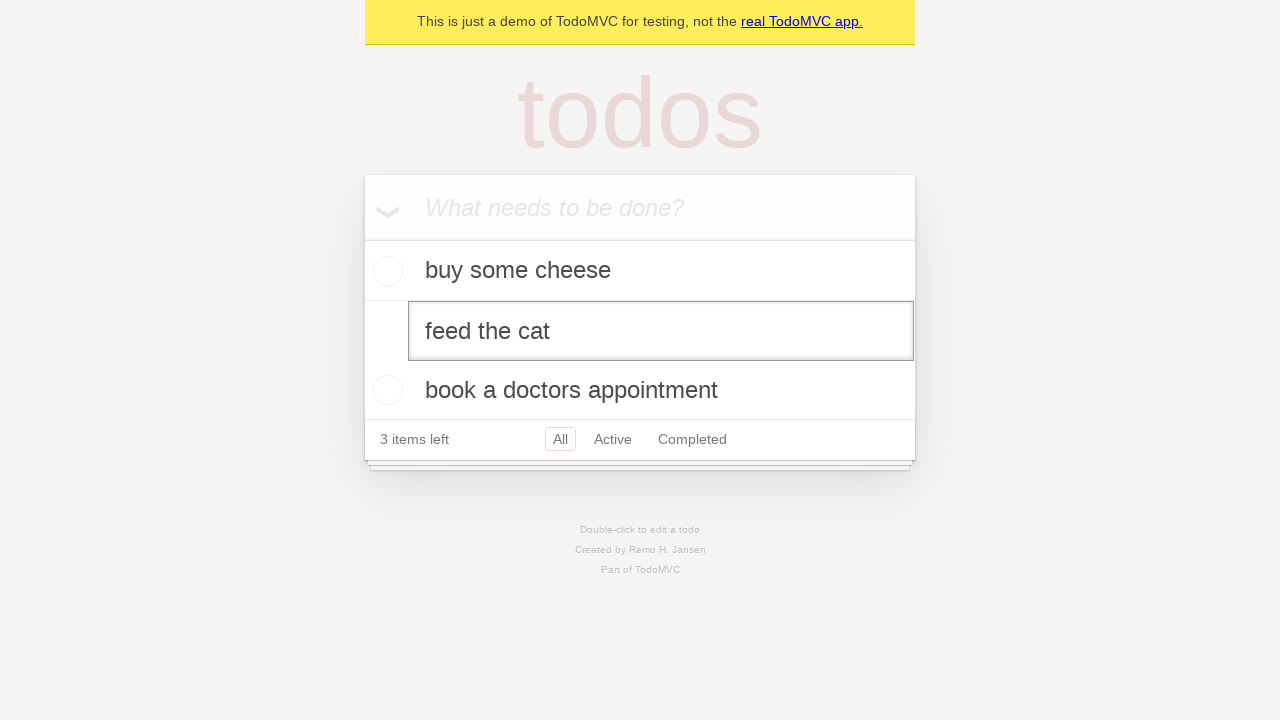

Changed todo text to 'buy some sausages' on internal:testid=[data-testid="todo-item"s] >> nth=1 >> internal:role=textbox[nam
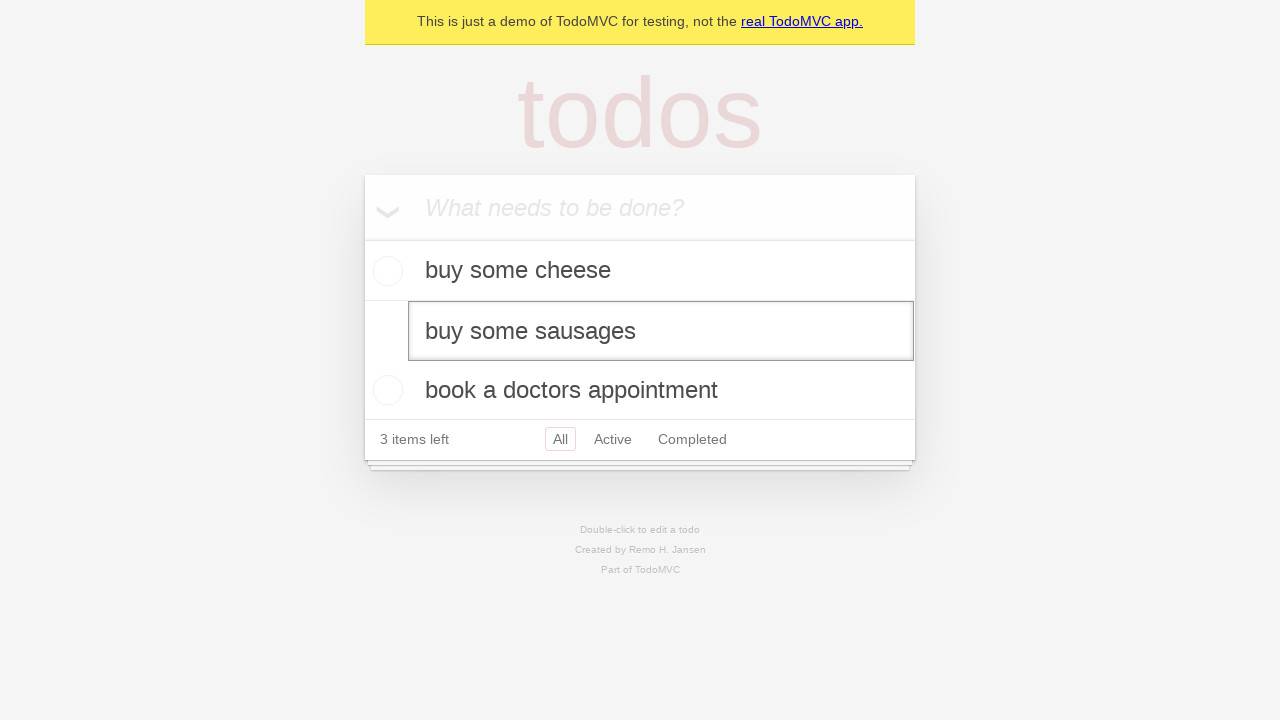

Triggered blur event on edit input to save changes
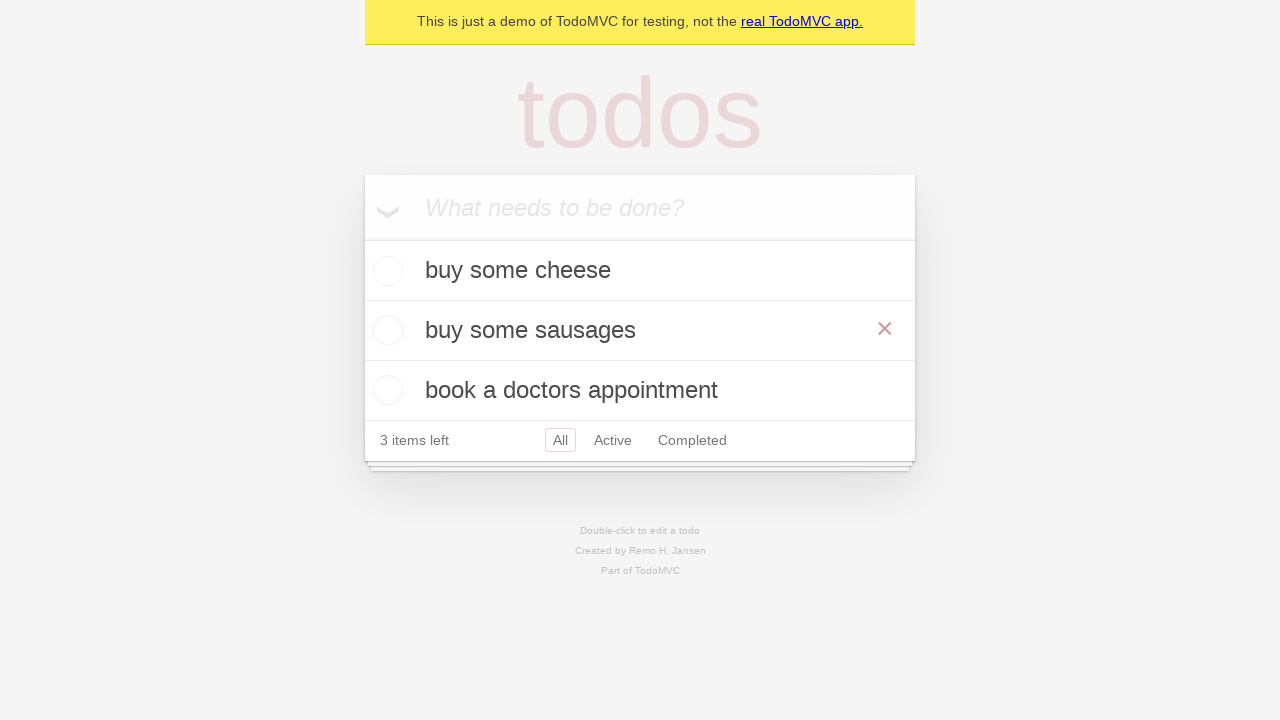

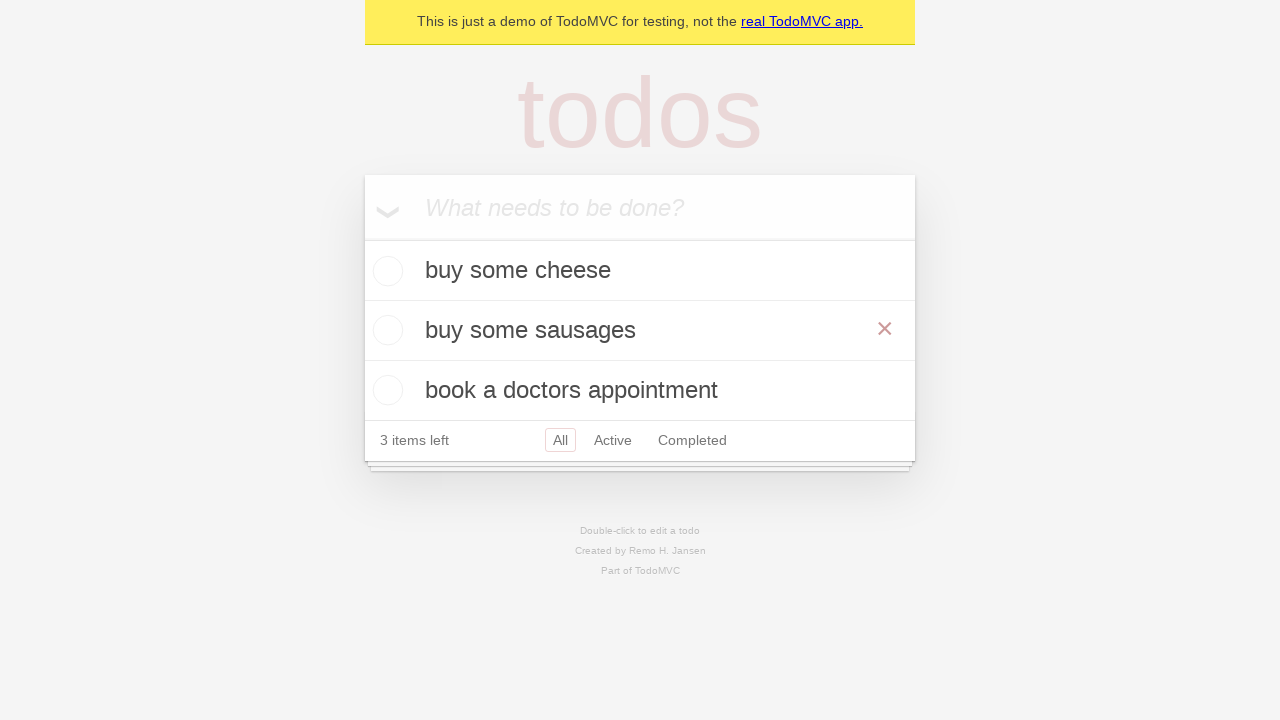